Tests form validation by filling all fields except the first name field, then submitting to trigger validation error.

Starting URL: https://qa-assessment.pages.dev/

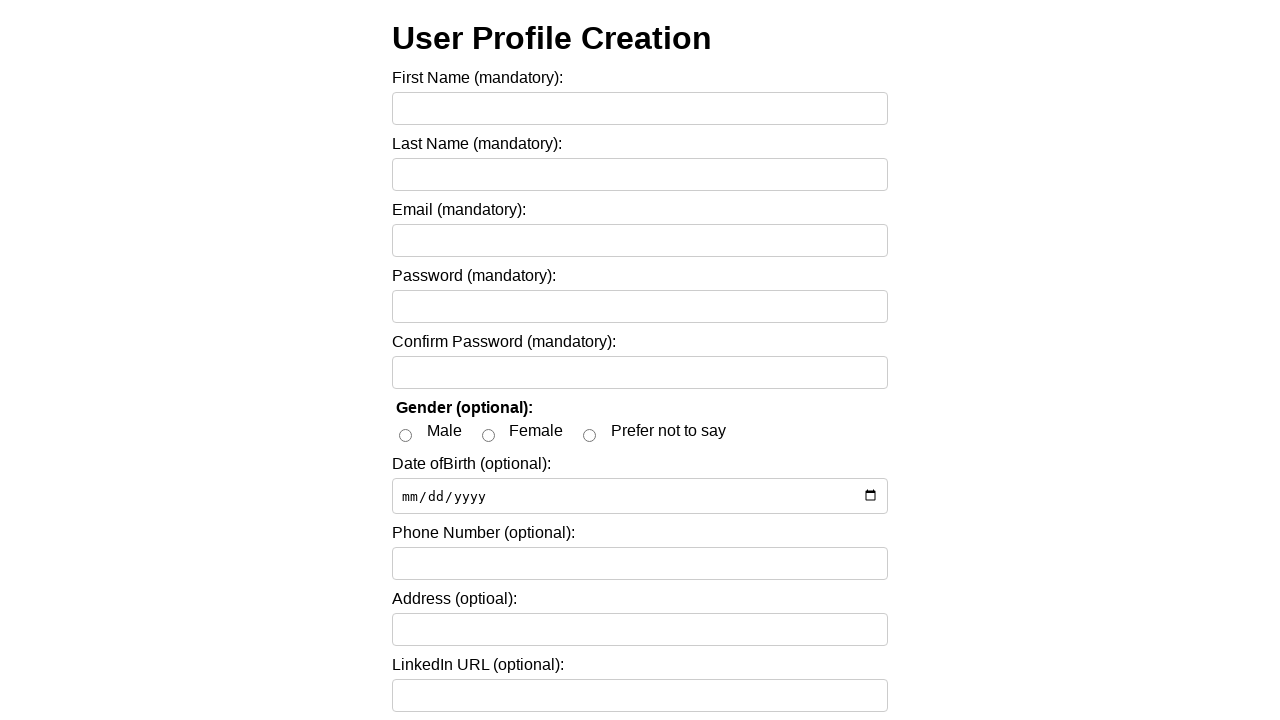

Filled last name field with 'Anderson' on input[name='lastName'], #lastName, input[placeholder*='Last']
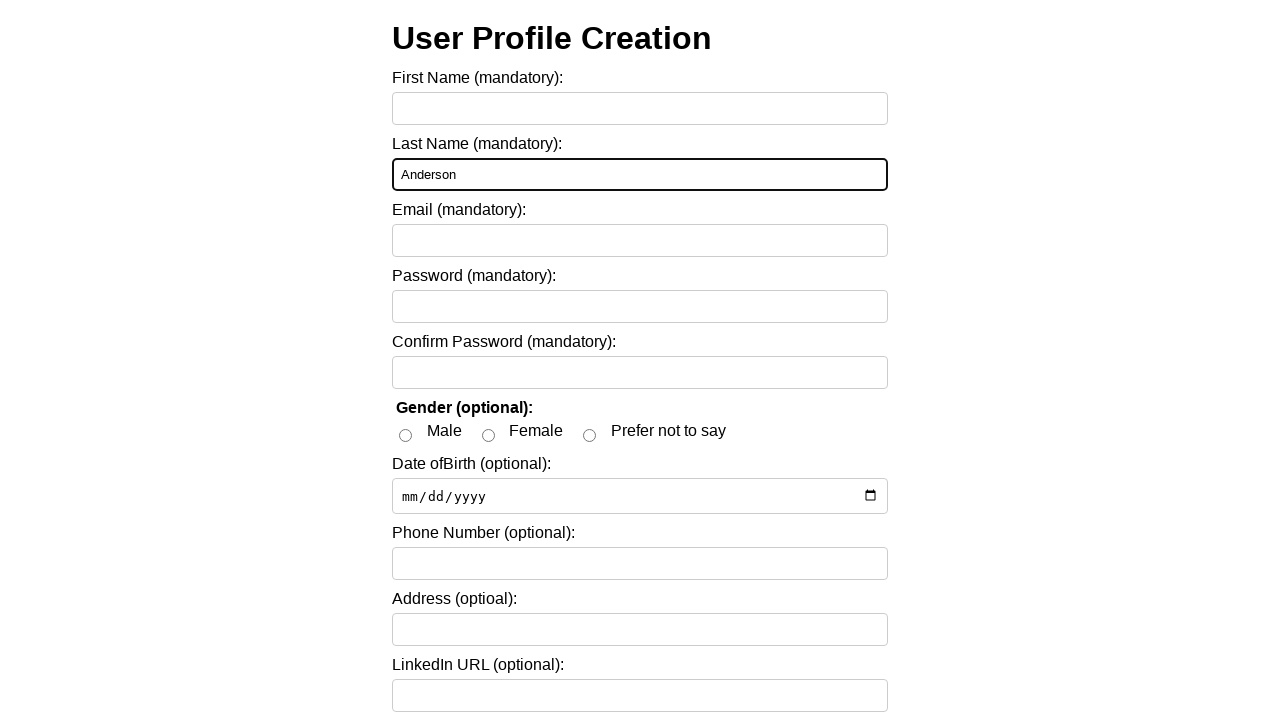

Filled email field with 'j.anderson@example.org' on input[name='email'], #email, input[type='email']
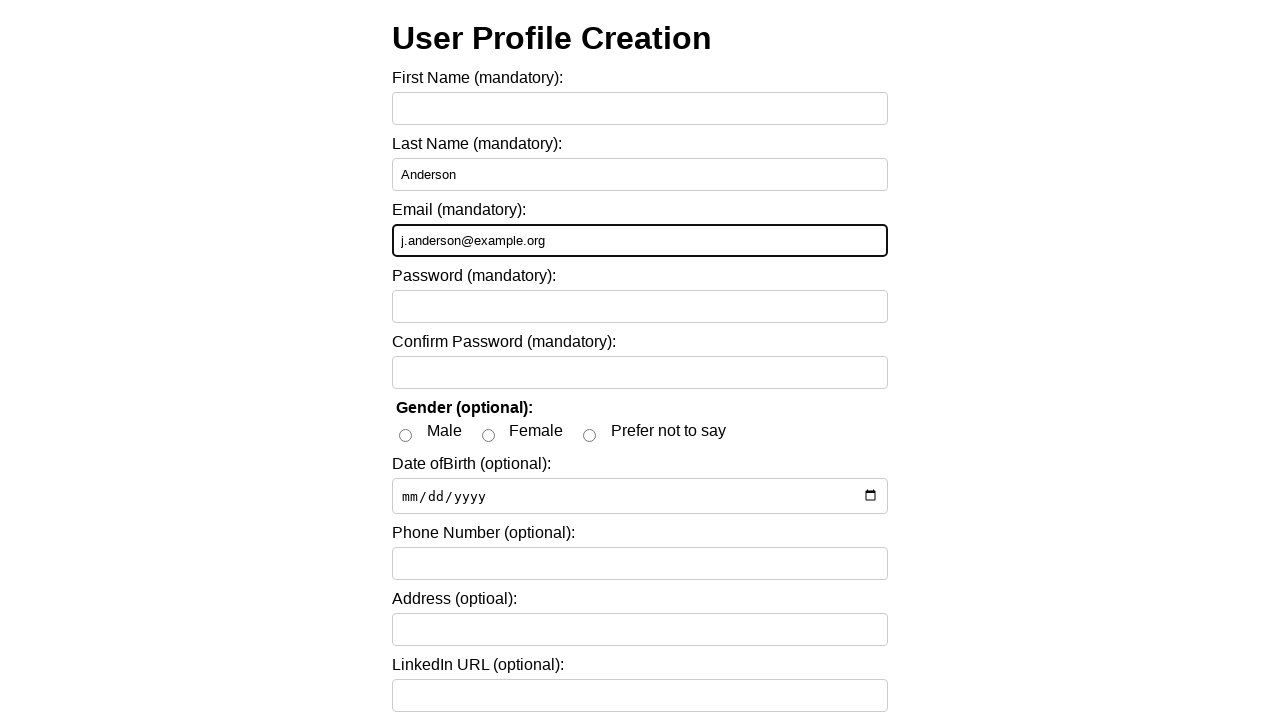

Filled password field with 'TestPass456!' on input[name='password'], #password, input[type='password']
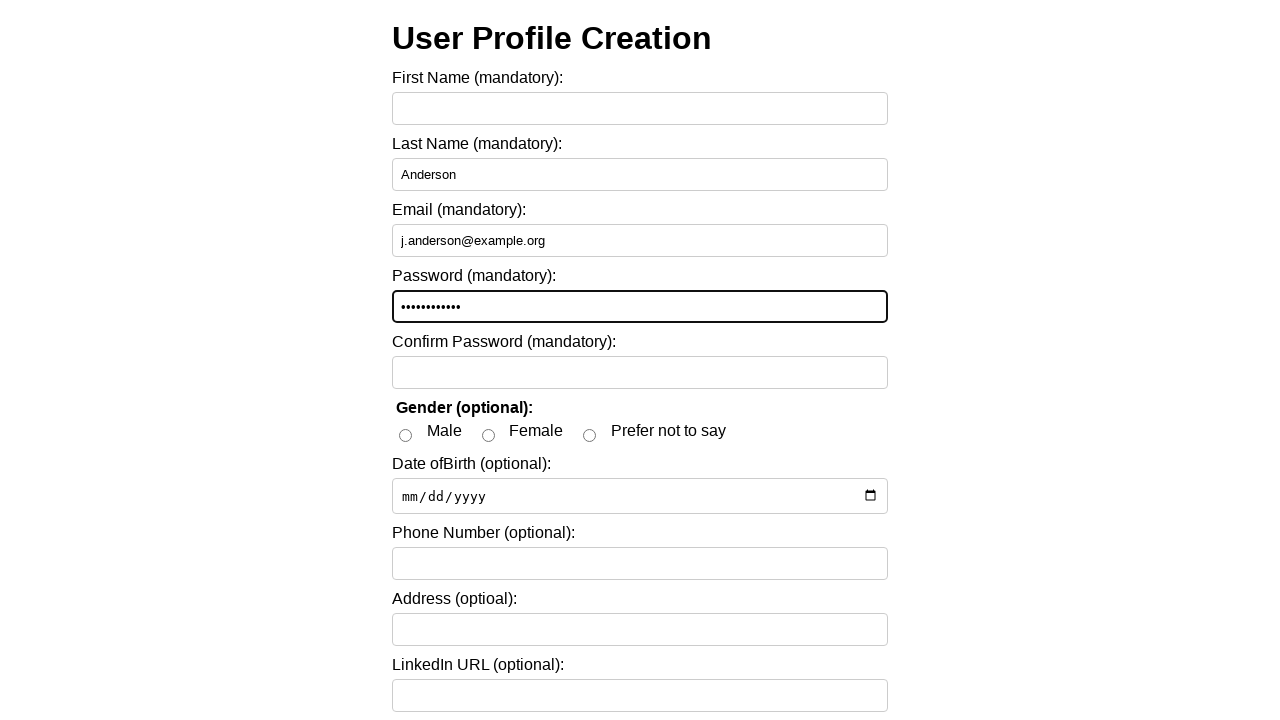

Filled confirm password field with 'TestPass456!' on input[name='confirmPassword'], #confirmPassword
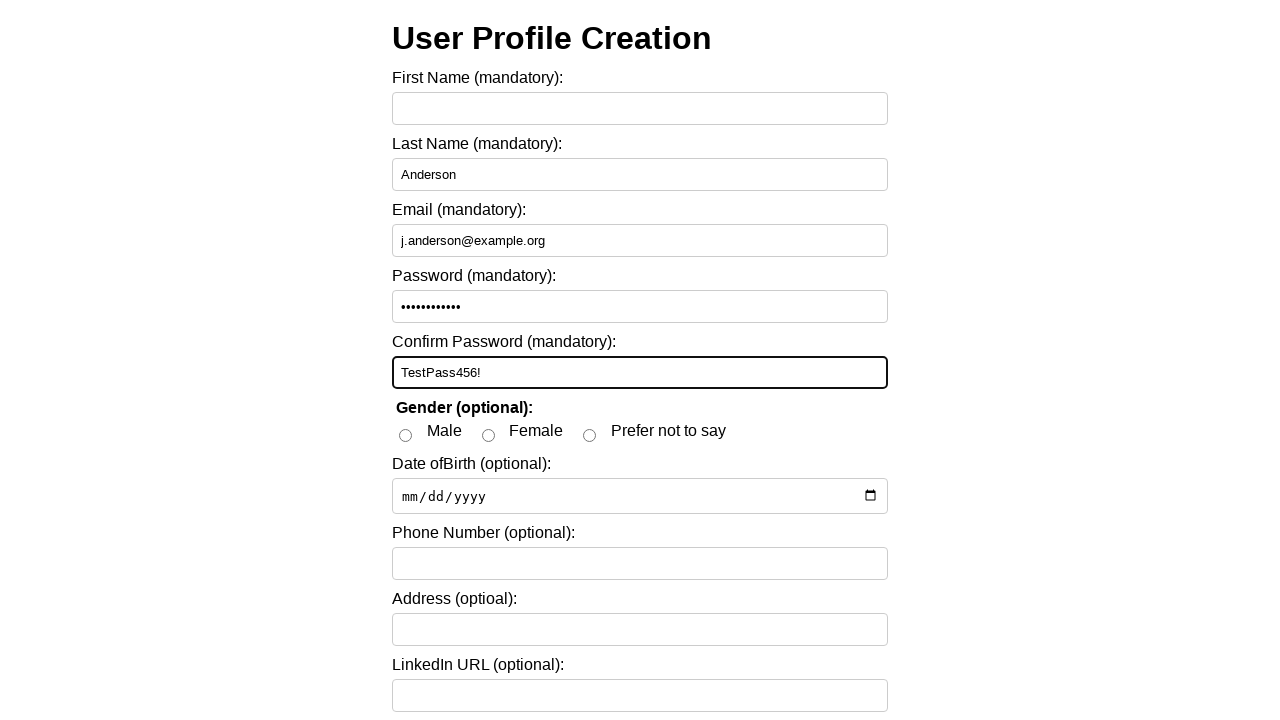

Checked gender checkbox/radio for female at (488, 435) on input[type='checkbox'], input[type='radio'][value='female']
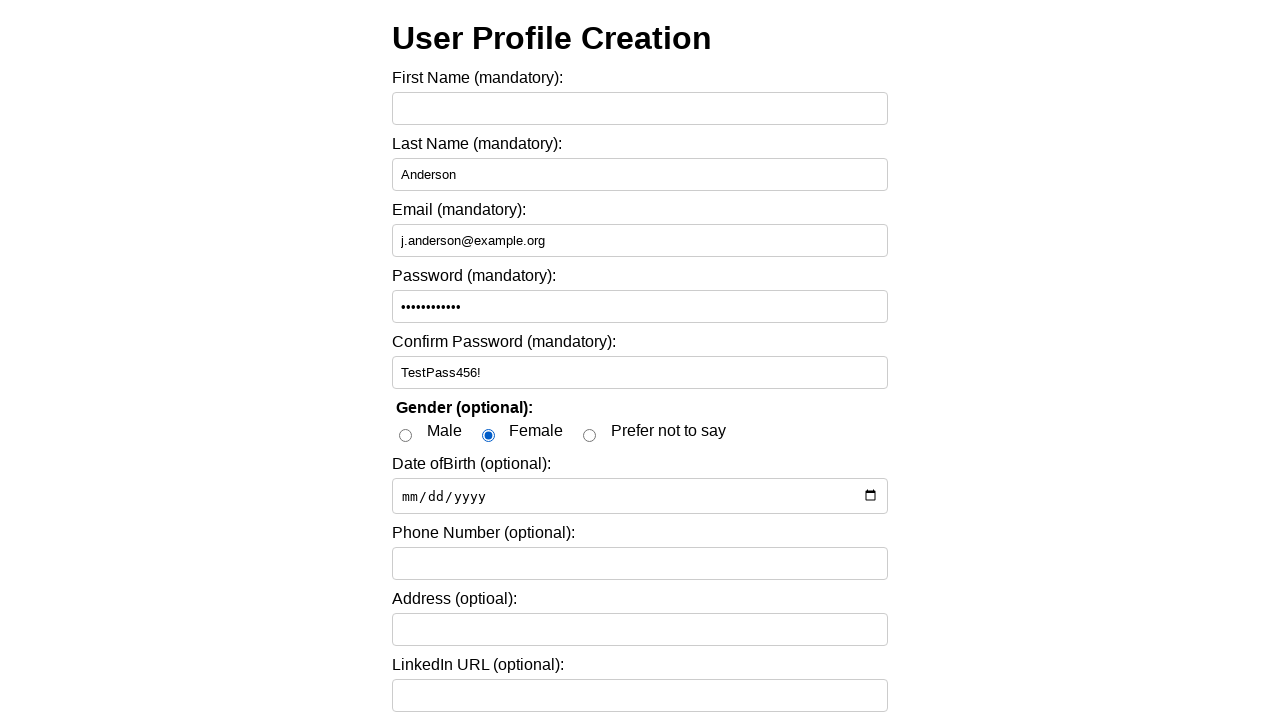

Filled date of birth field with '1985-11-22' on input[type='date'], input[name='dateOfBirth'], #dateOfBirth
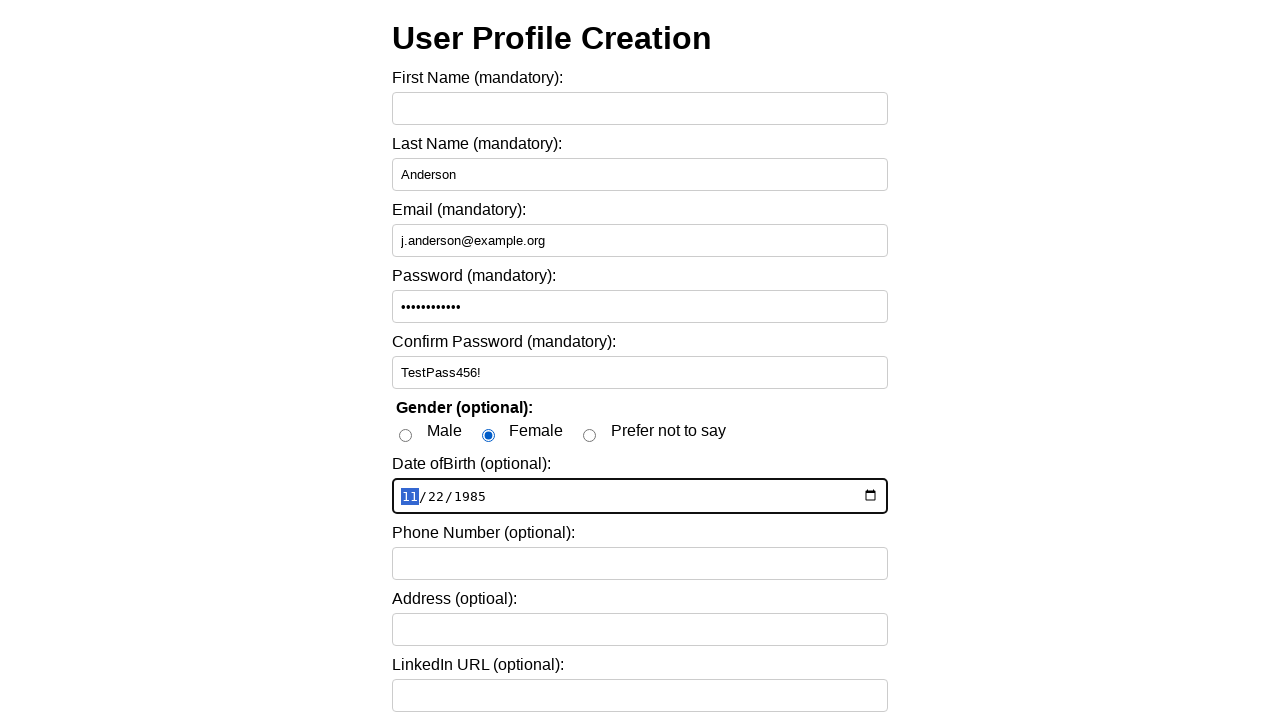

Filled phone number field with '5559876543' on input[name='phone'], #phone, input[type='tel']
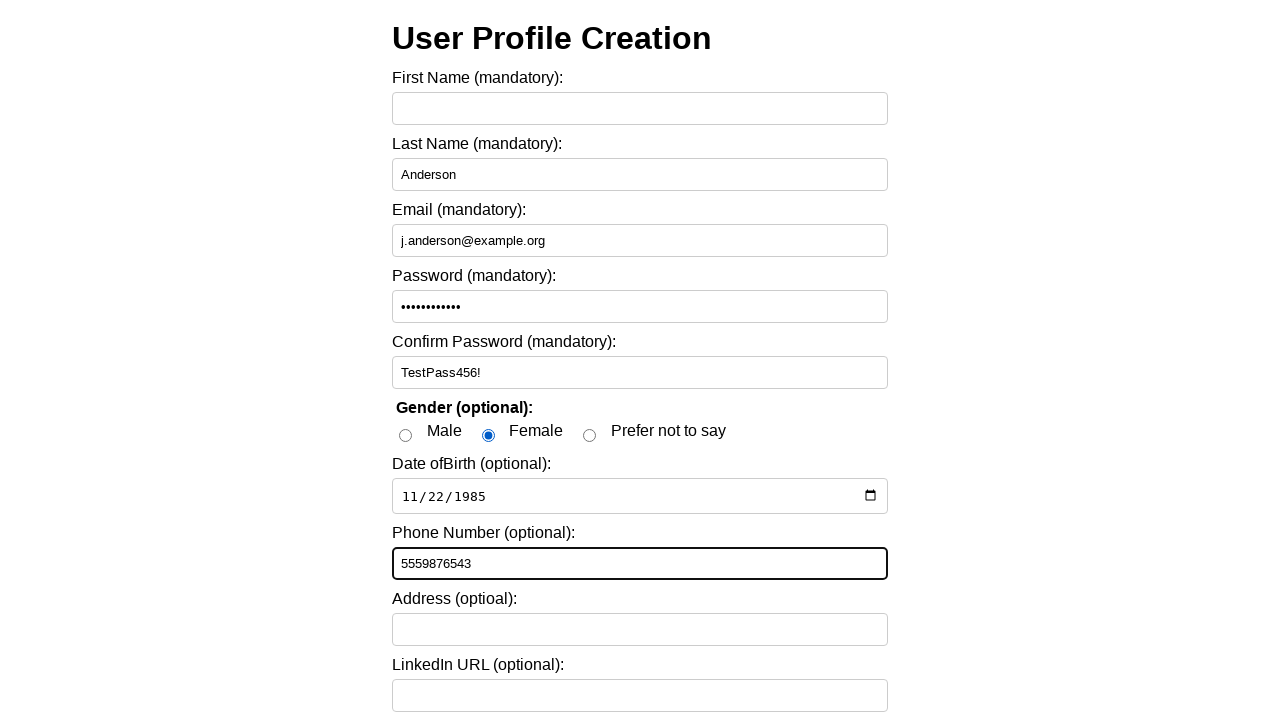

Filled address field with '456 Sample Ave' on input[name='address'], #address, textarea[name='address']
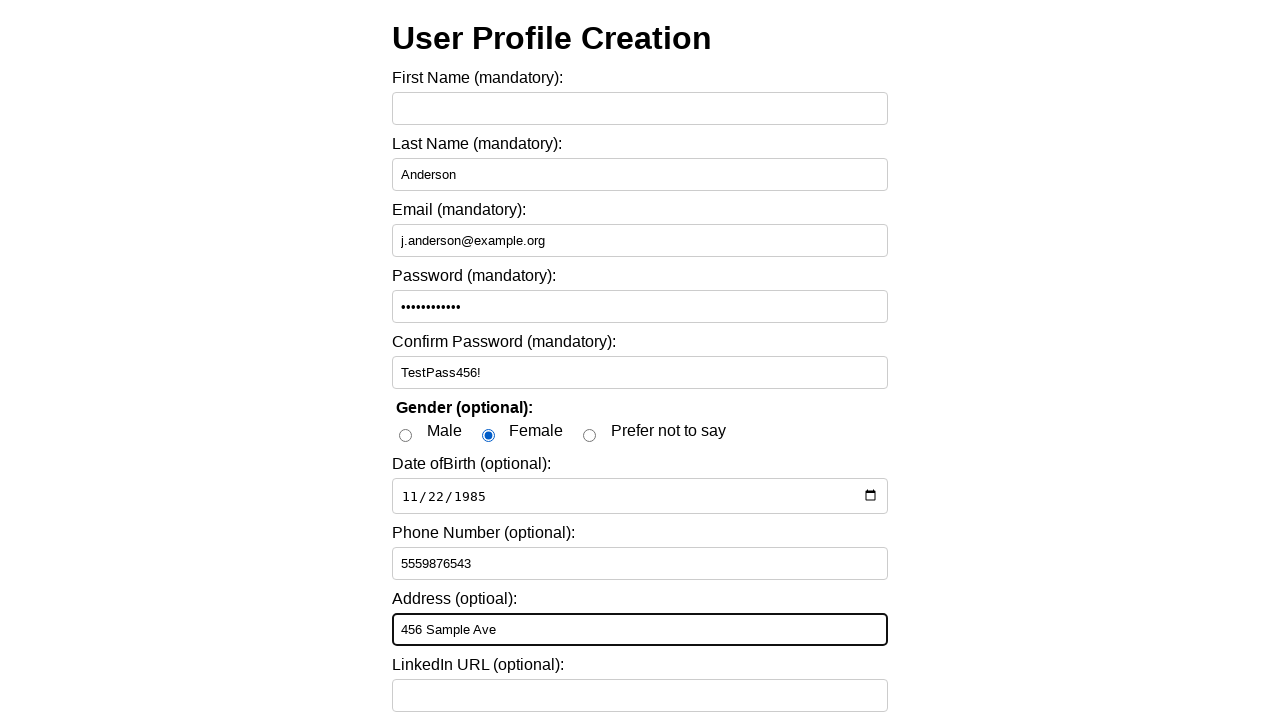

Filled LinkedIn URL field with 'https://linkedin.com/in/janderson' on input[name='linkedIn'], #linkedIn
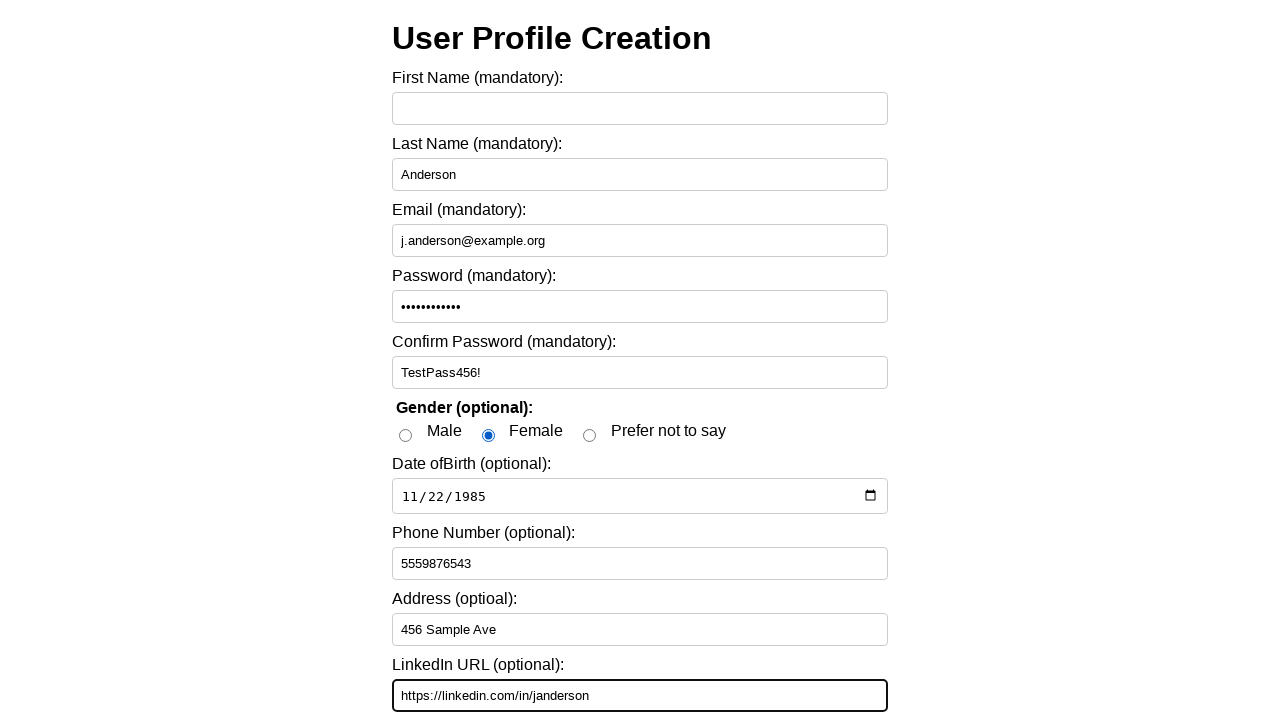

Filled GitHub URL field with 'https://github.com/janderson' on input[name='github'], #github
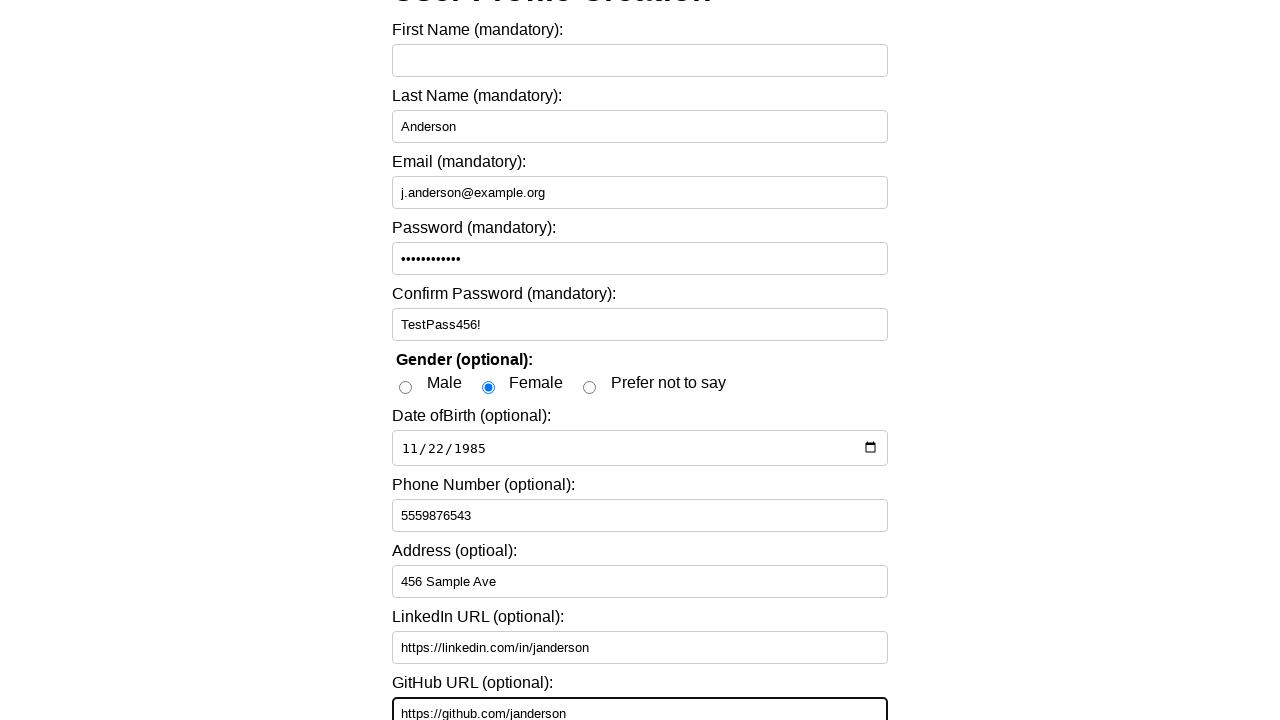

Clicked submit button to trigger validation error for missing first name at (432, 682) on button[type='submit'], input[type='submit'], #submit
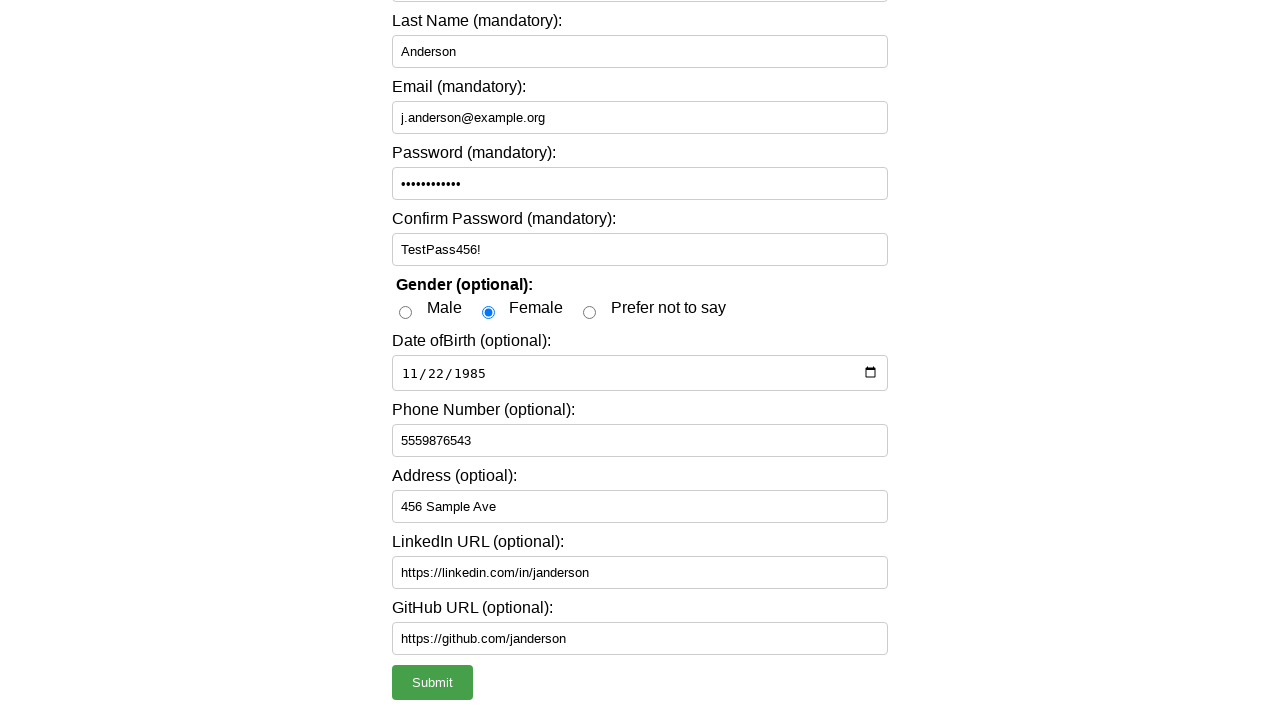

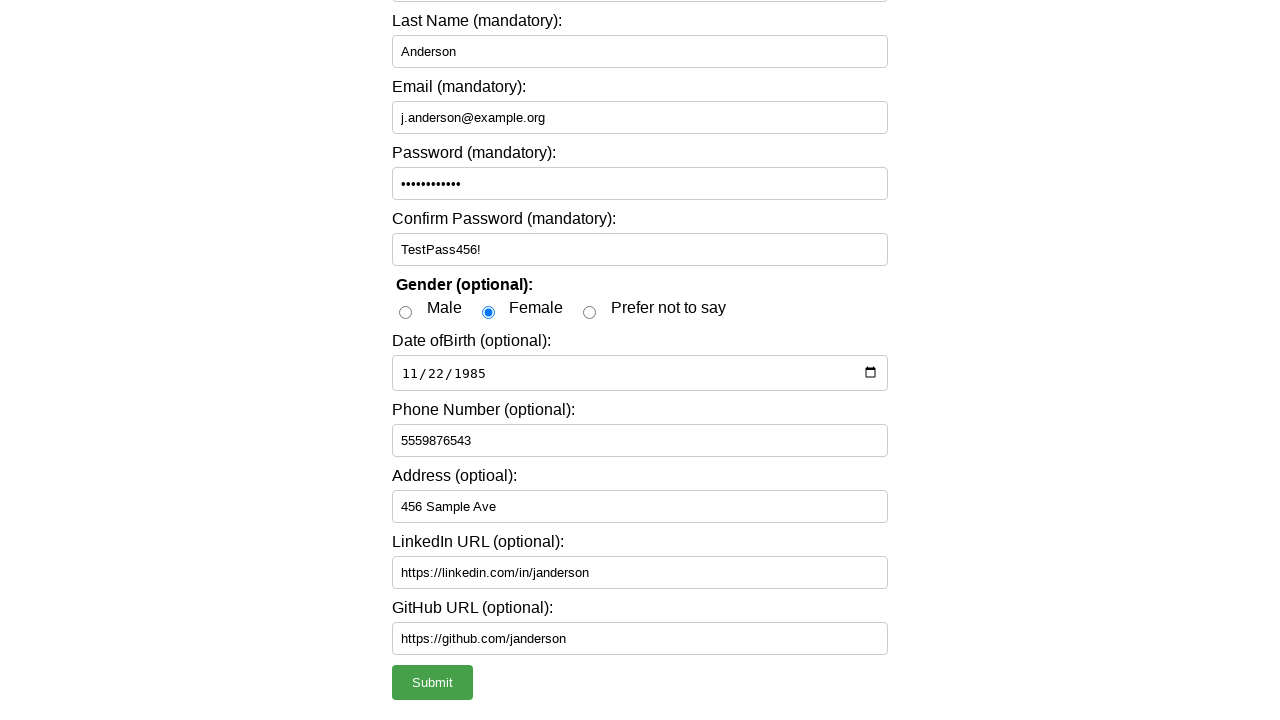